Navigates to W3Schools HTML tables tutorial page and verifies that the example table with customer data is present and has rows.

Starting URL: https://www.w3schools.com/html/html_tables.asp

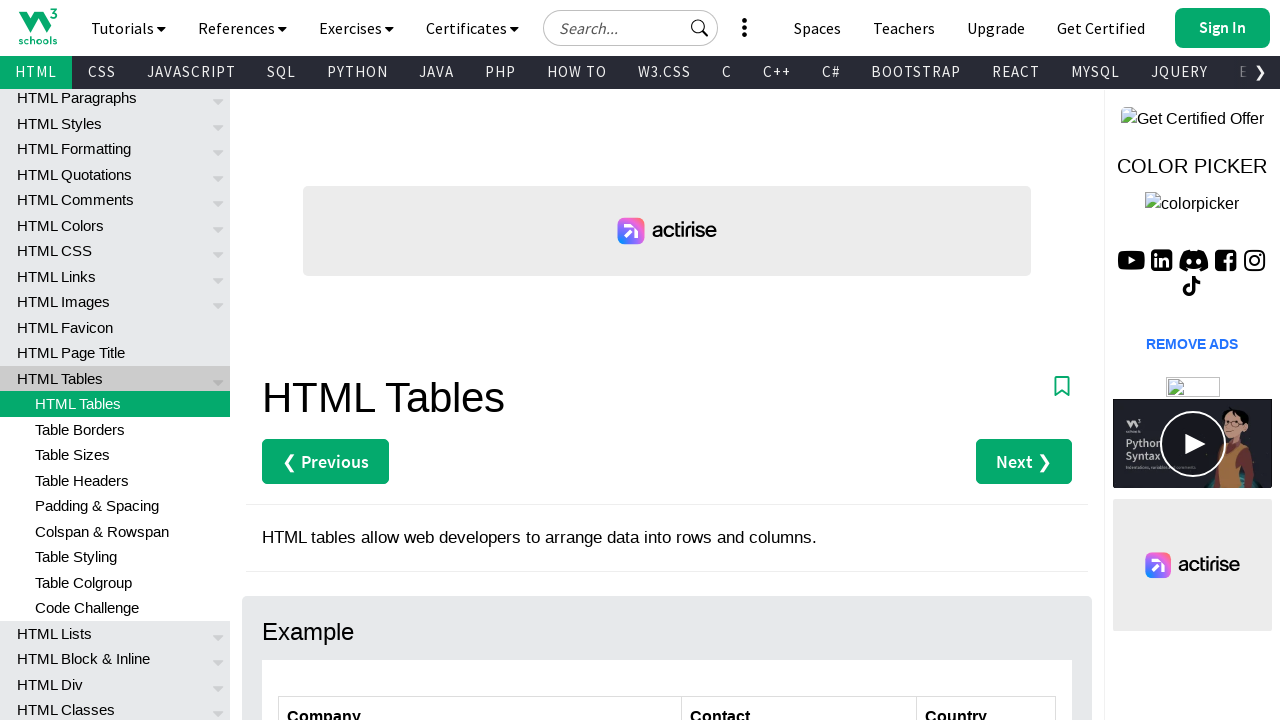

Navigated to W3Schools HTML tables tutorial page
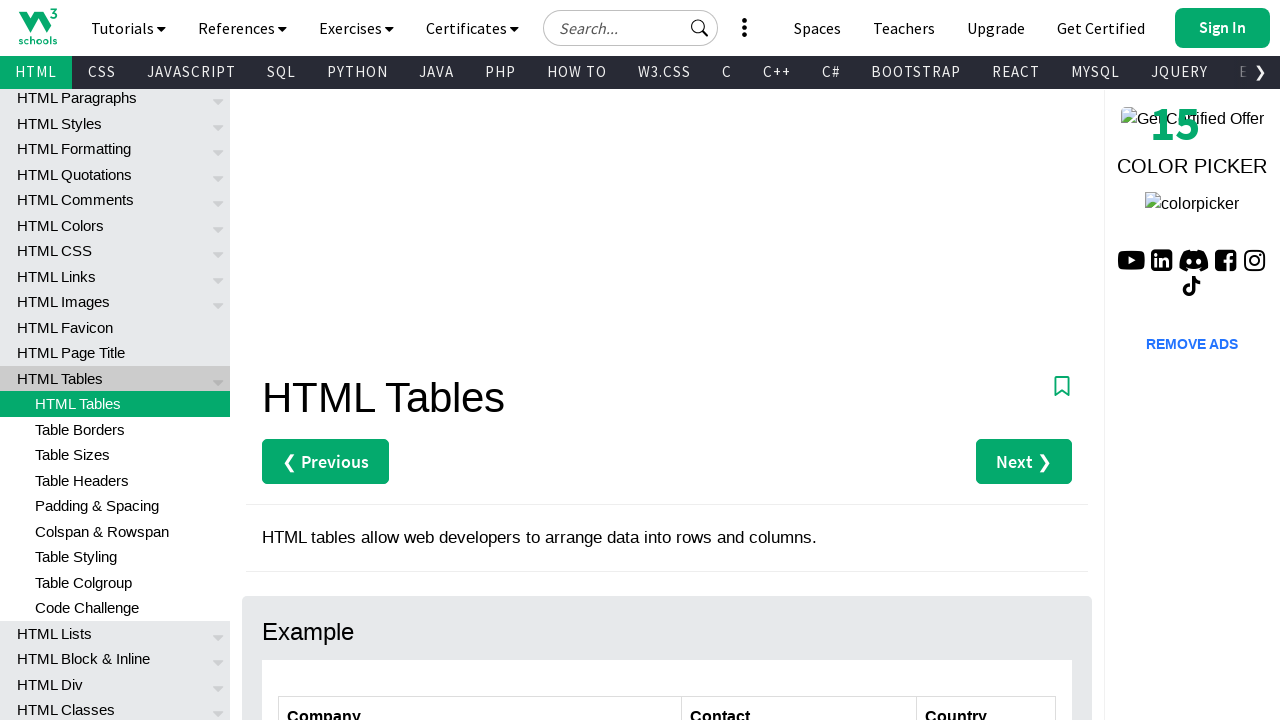

Waited for customers table to be visible
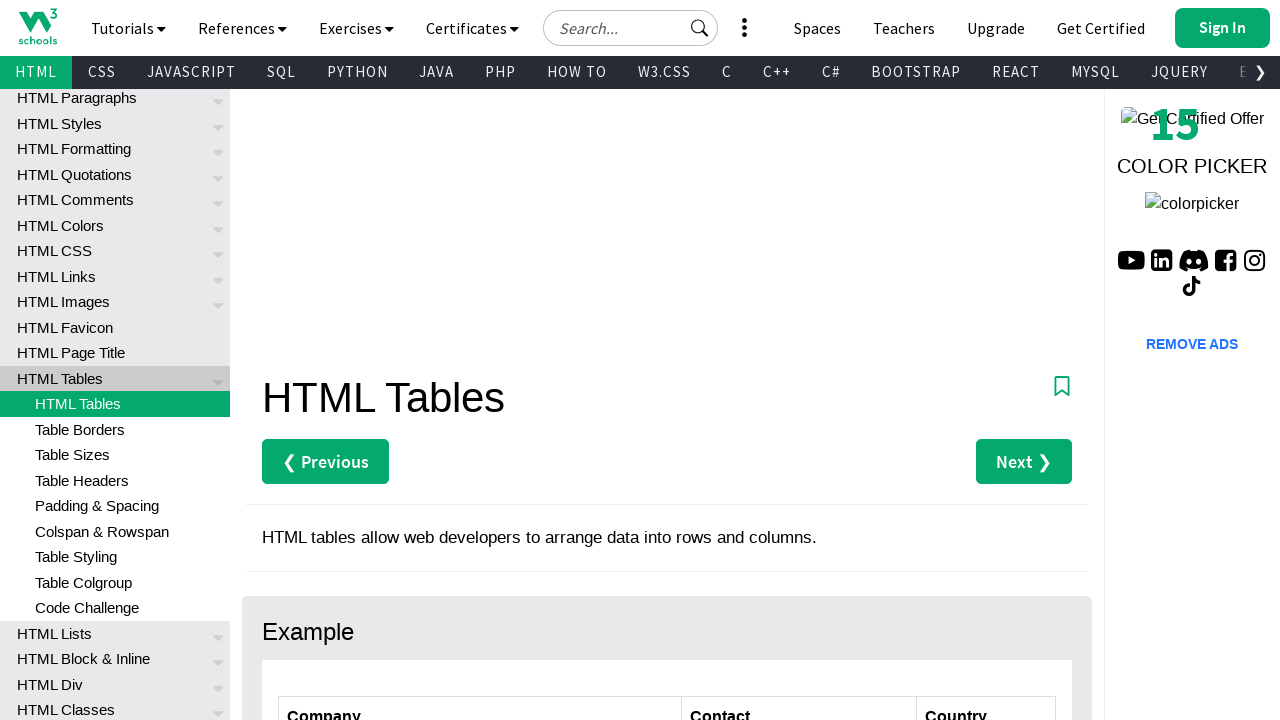

Located all table body rows in customers table
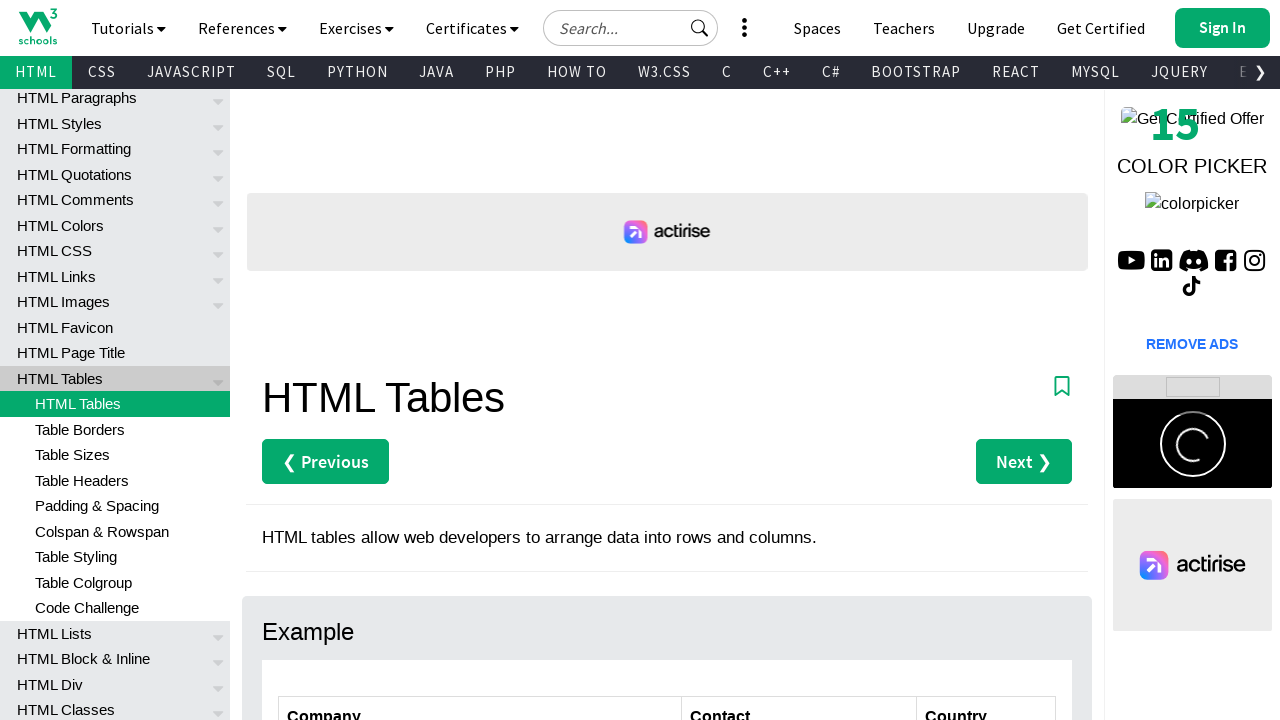

Verified first table row exists
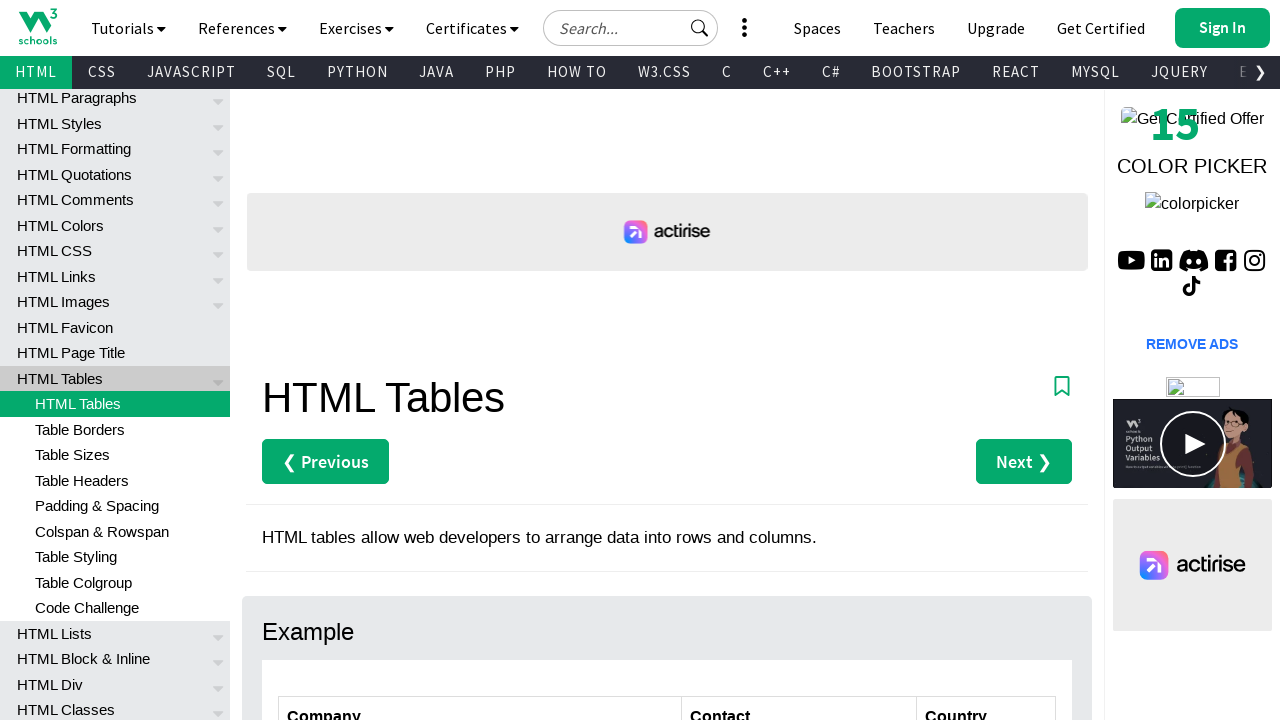

Located second data row in customers table
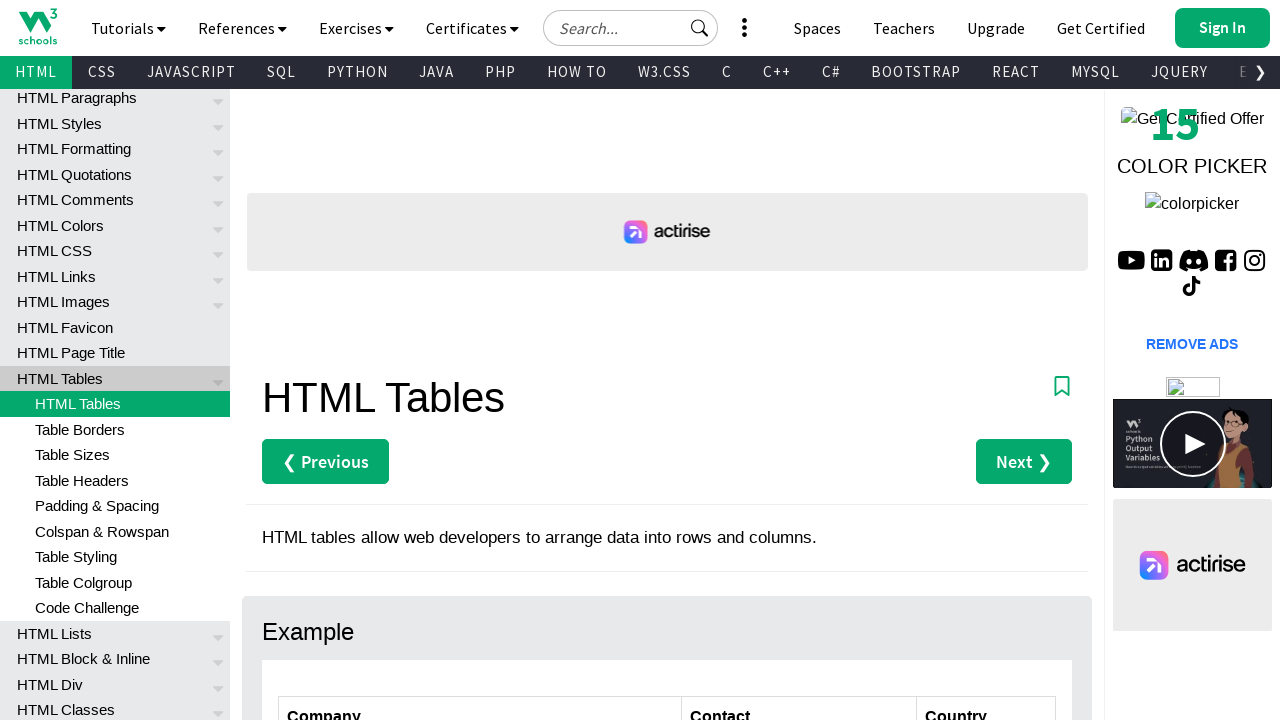

Verified second data row is present and has expected structure
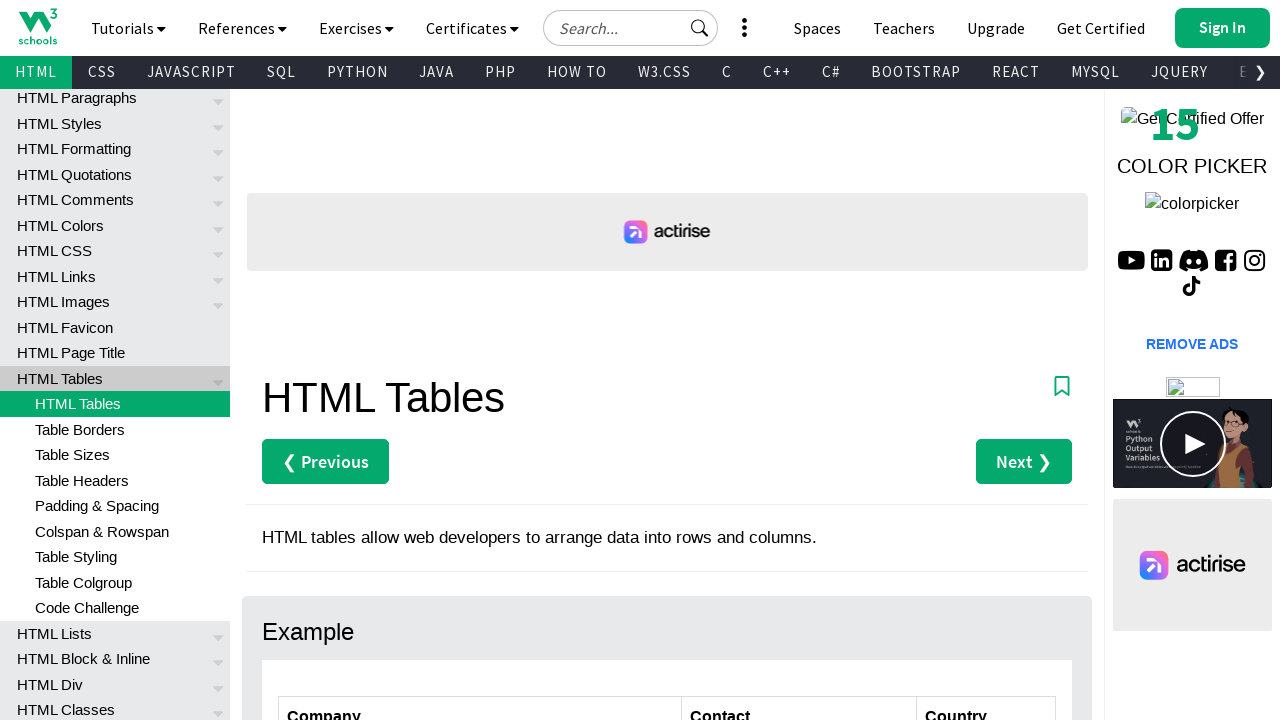

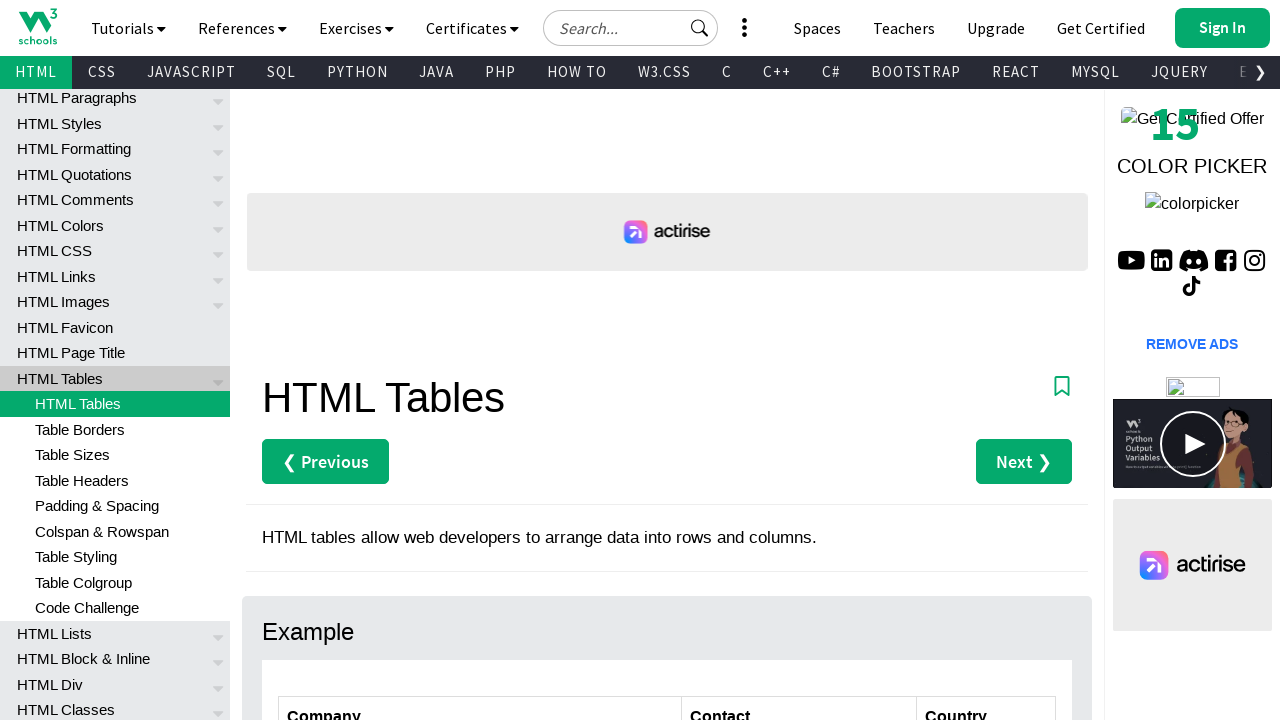